Tests React Semantic UI searchable dropdown by typing and selecting country options

Starting URL: https://react.semantic-ui.com/maximize/dropdown-example-search-selection/

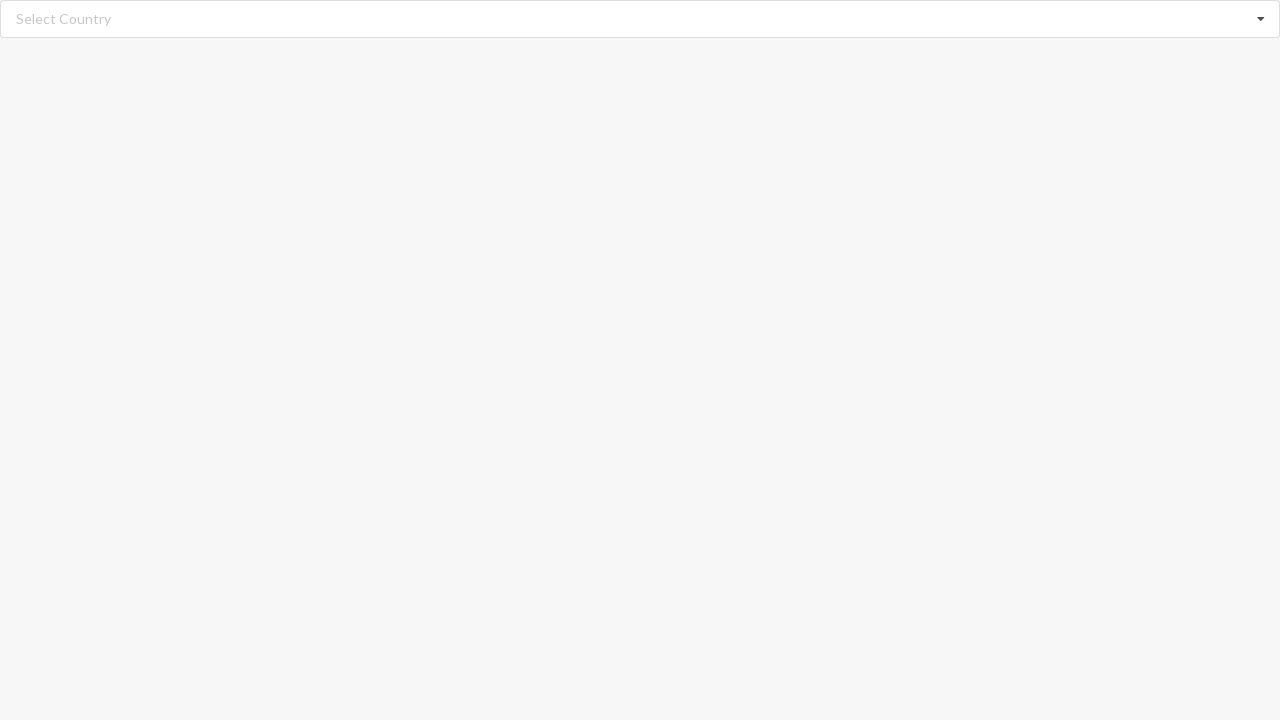

Filled search field with 'Argentina' on input.search
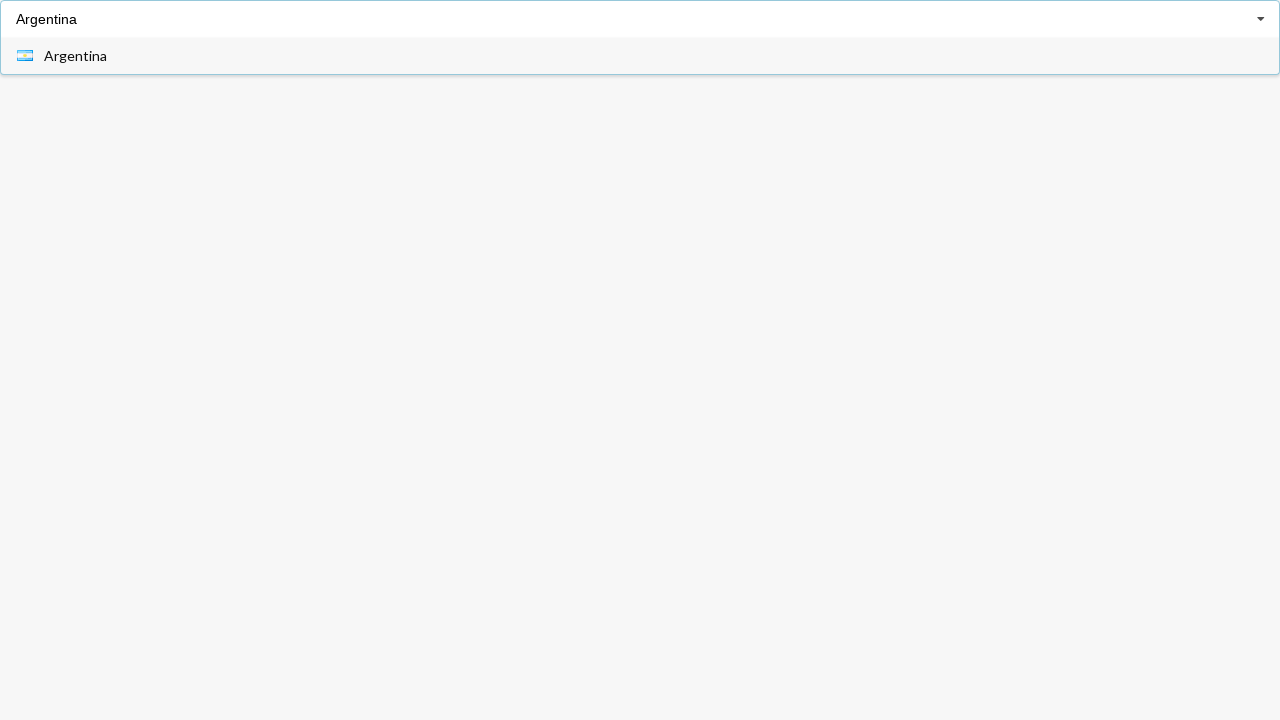

Dropdown menu appeared with country options
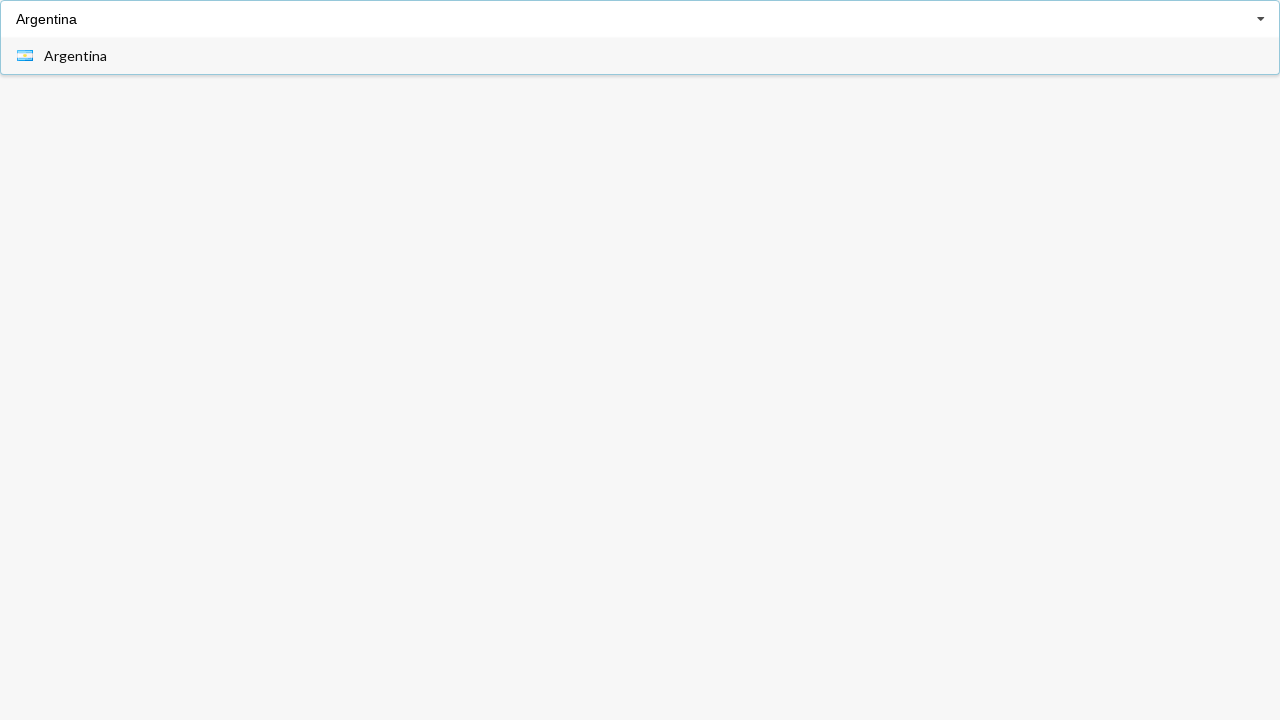

Selected 'Argentina' from dropdown menu at (640, 56) on div.visible.menu.transition>div:has-text('Argentina')
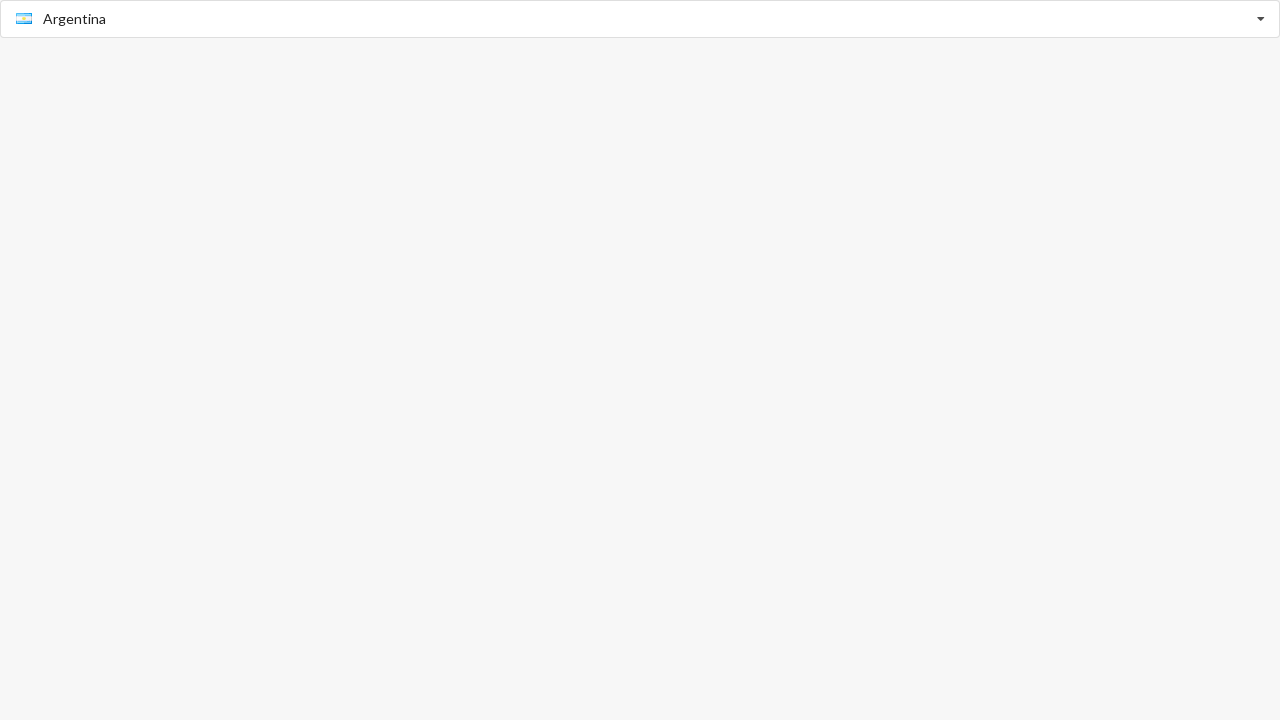

Filled search field with 'Belgium' on input.search
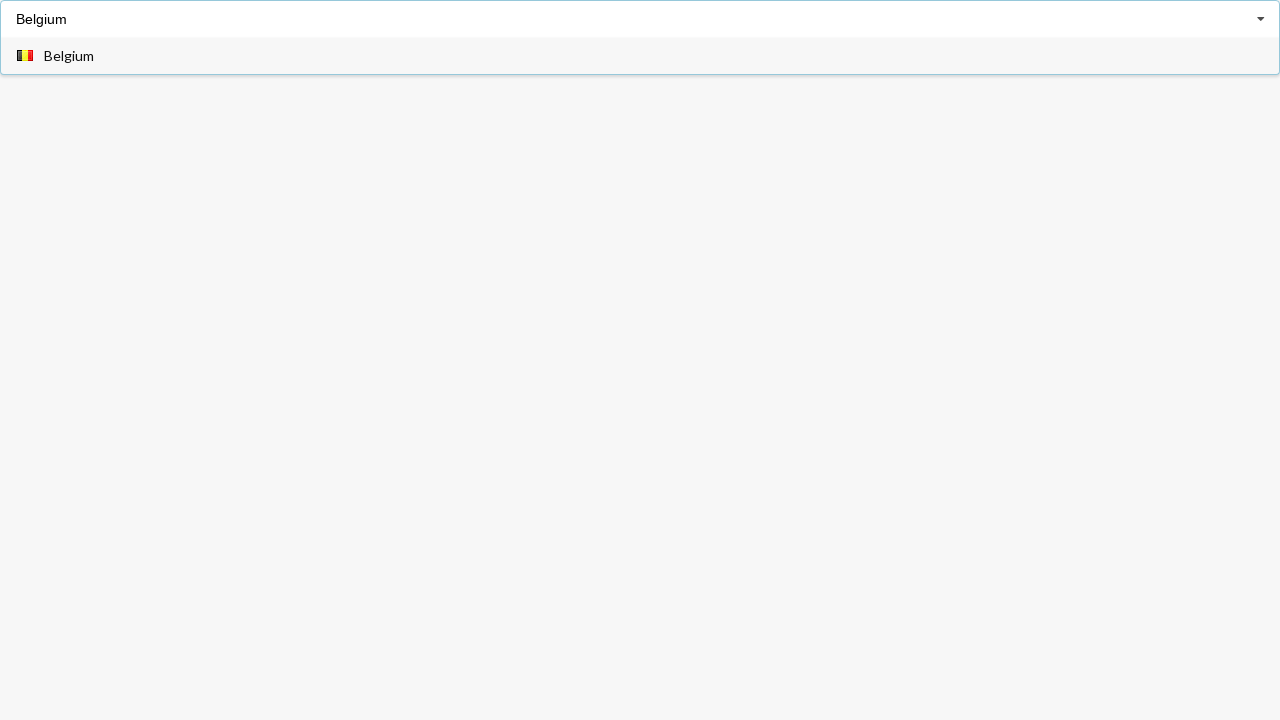

Dropdown menu appeared with country options
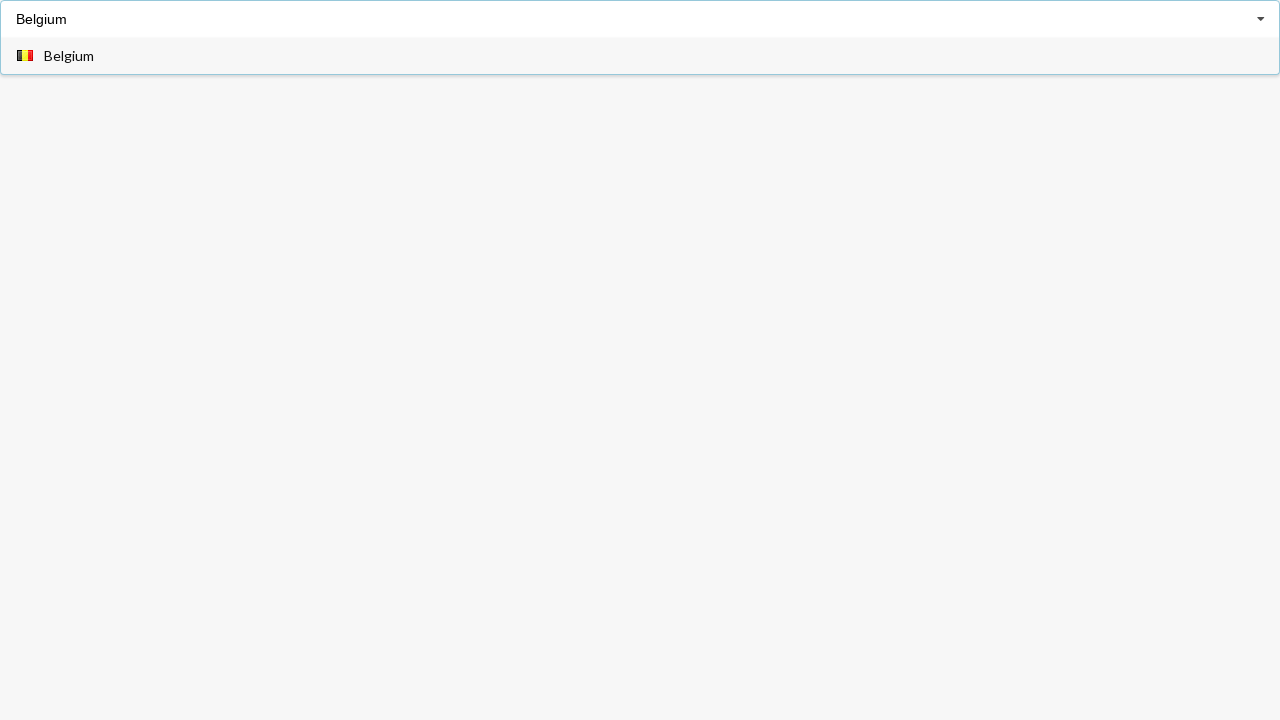

Selected 'Belgium' from dropdown menu at (640, 56) on div.visible.menu.transition>div:has-text('Belgium')
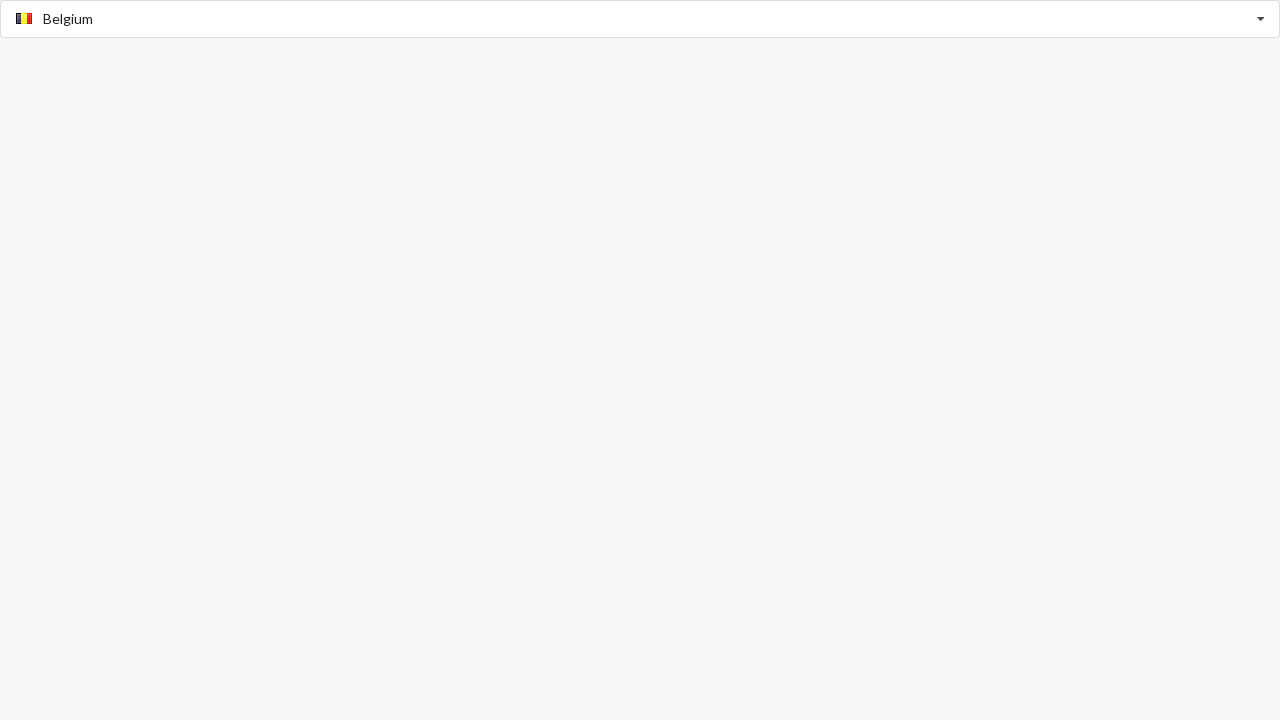

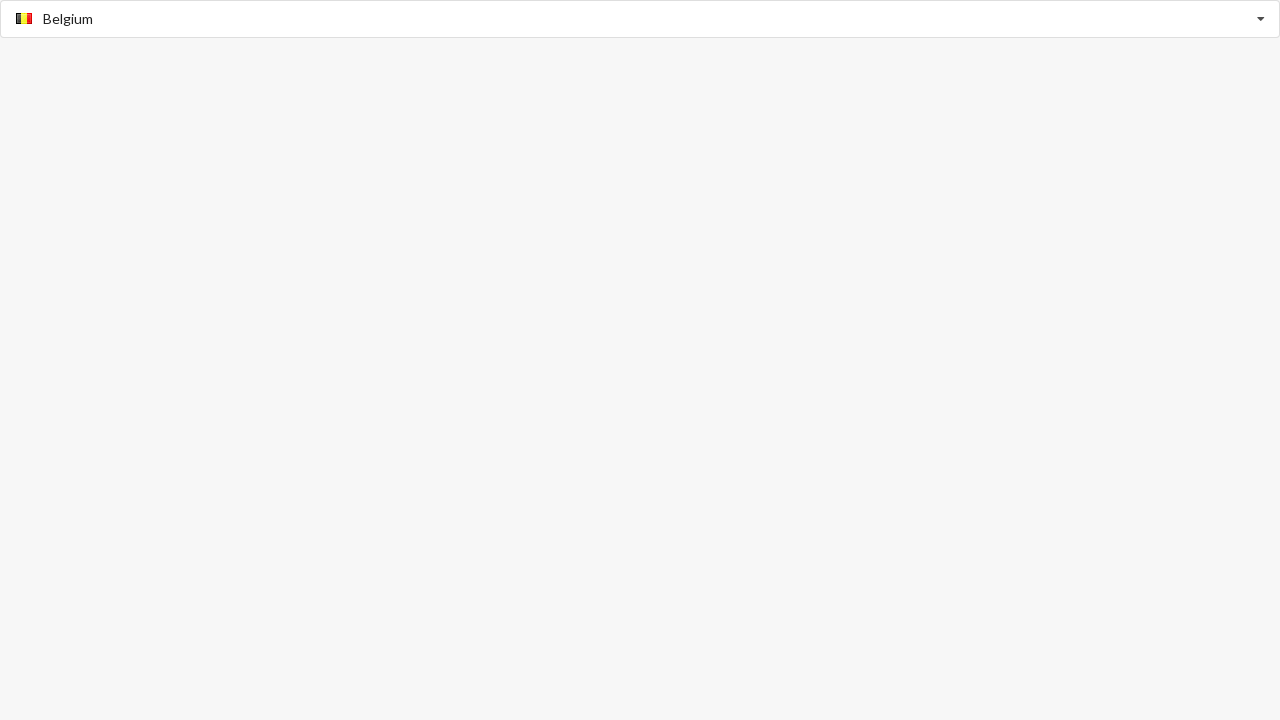